Tests confirm alert handling by navigating to the confirm alert tab, triggering the alert, and handling it

Starting URL: http://demo.automationtesting.in/Alerts.html

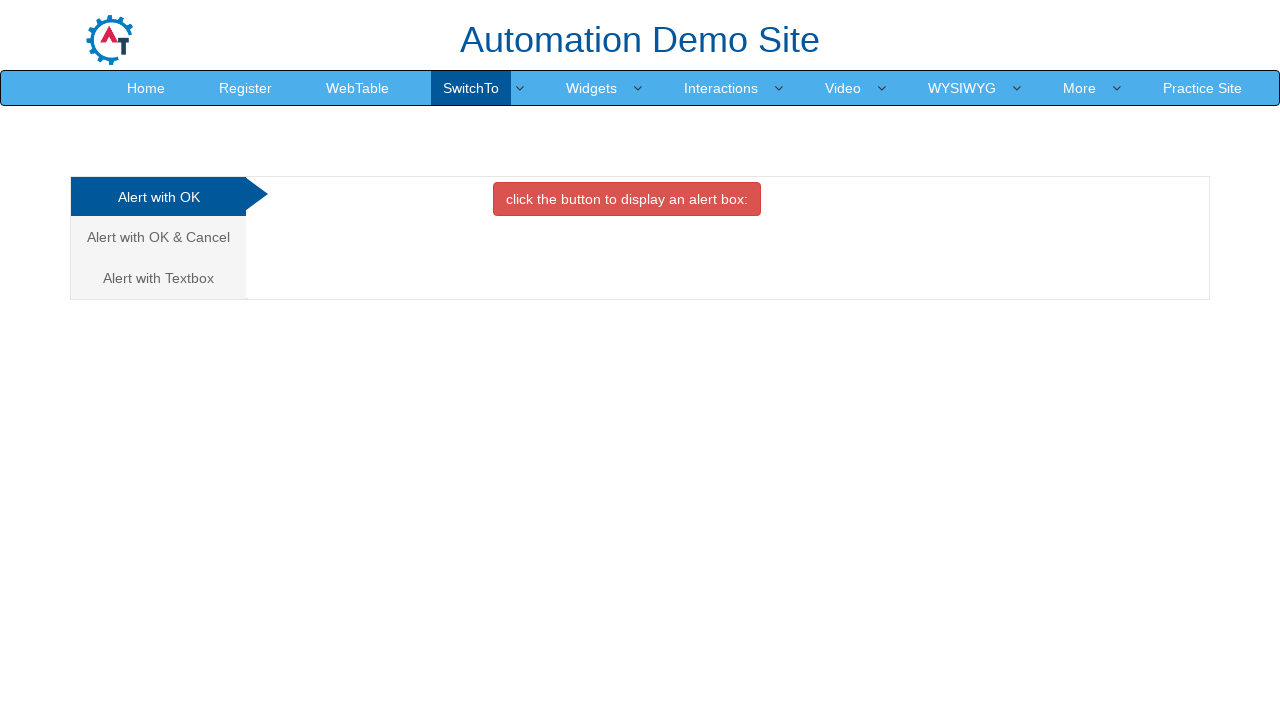

Clicked on 'Alert with OK & Cancel' tab to navigate to confirm alert section at (158, 237) on xpath=//*[text()='Alert with OK & Cancel ']
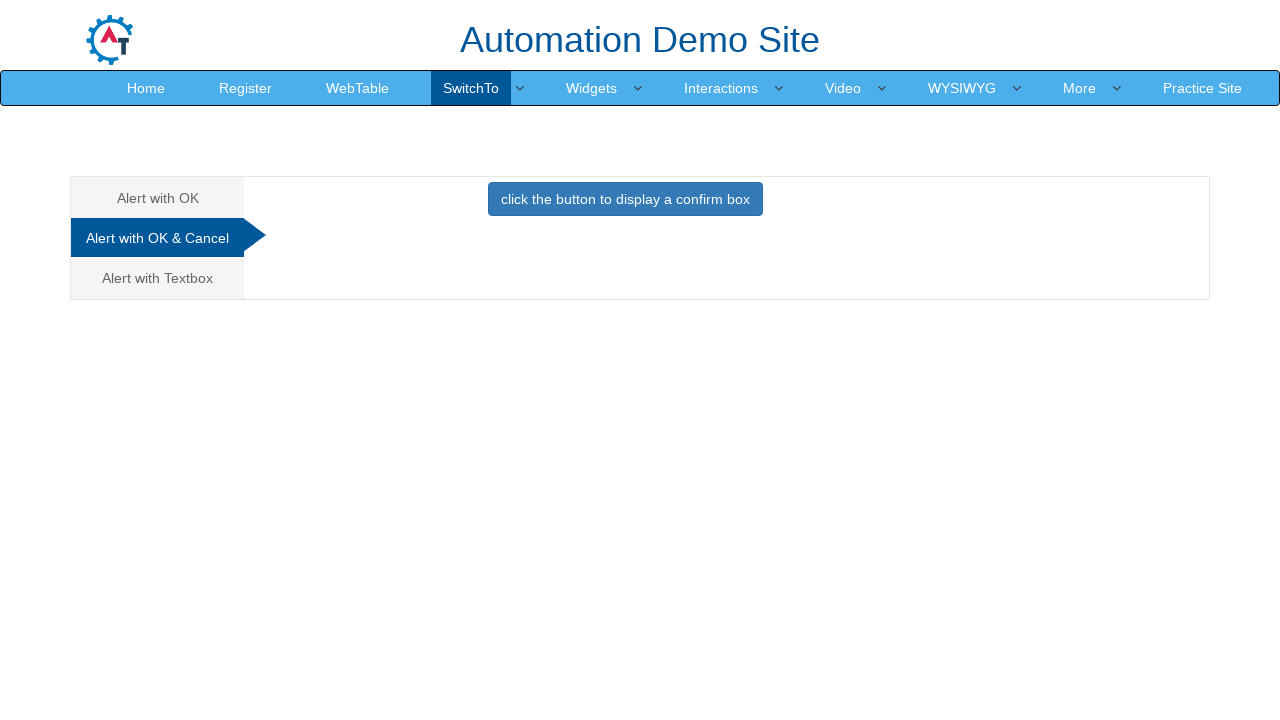

Set up dialog handler to accept confirm alerts
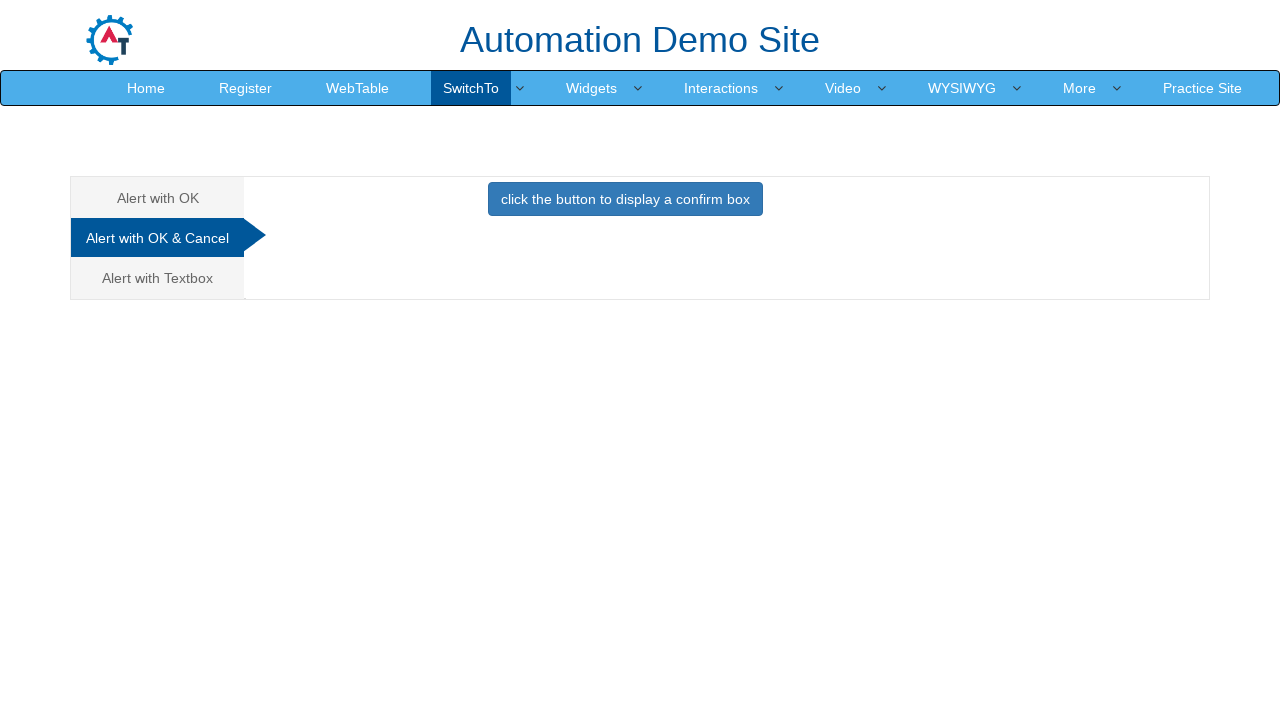

Clicked button to trigger confirm alert at (625, 199) on xpath=//*[@onclick='confirmbox()']
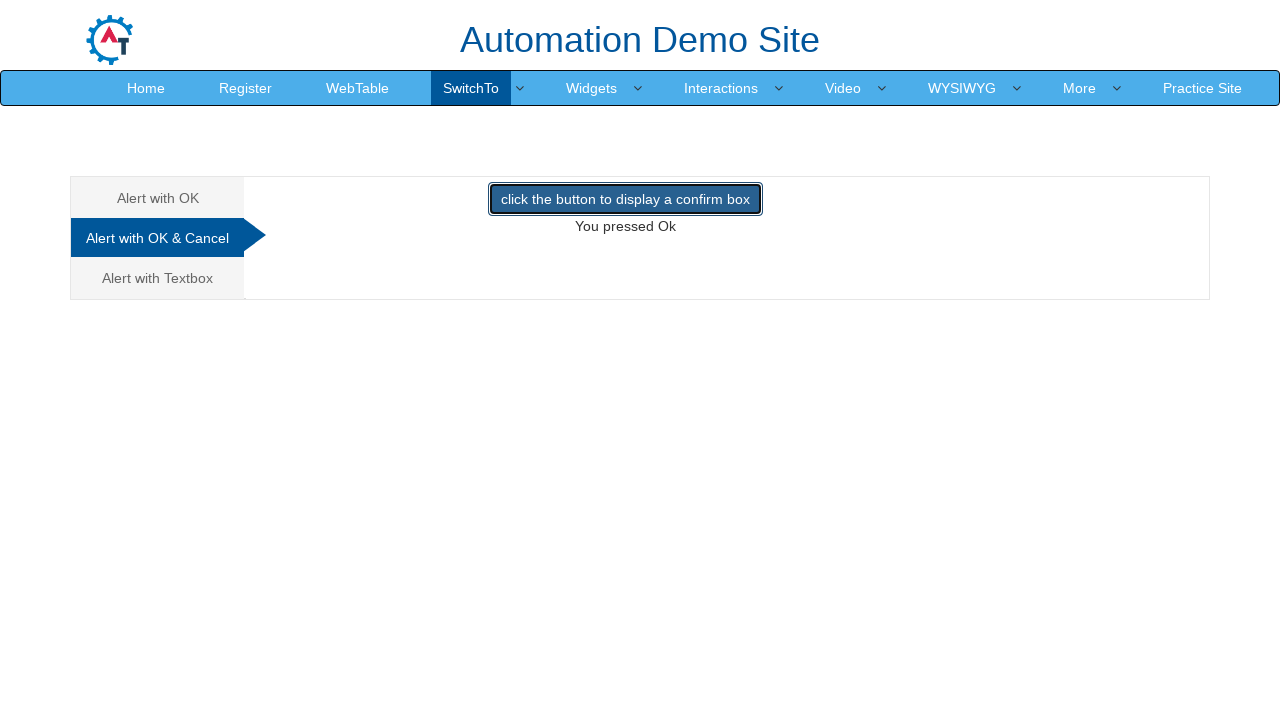

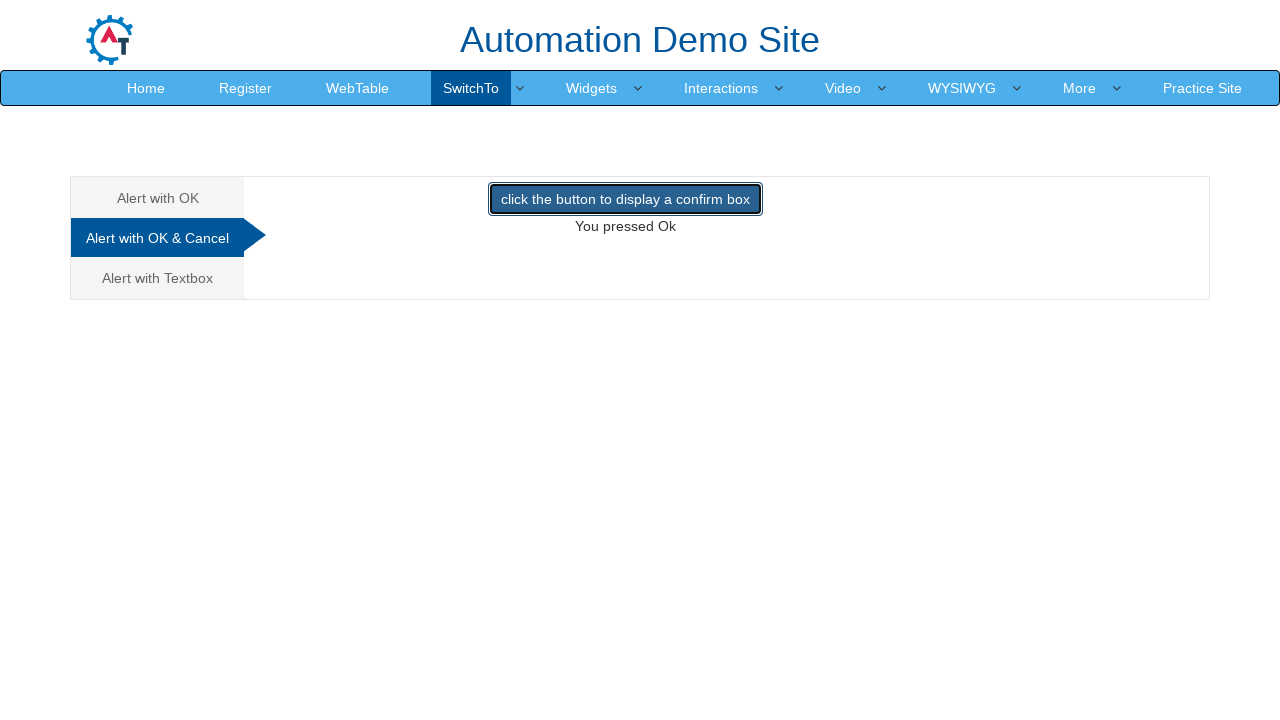